Tests the subscription feature by scrolling to the footer, verifying the subscription section is visible, entering an email address, clicking subscribe, and verifying the success message appears.

Starting URL: https://automationexercise.com

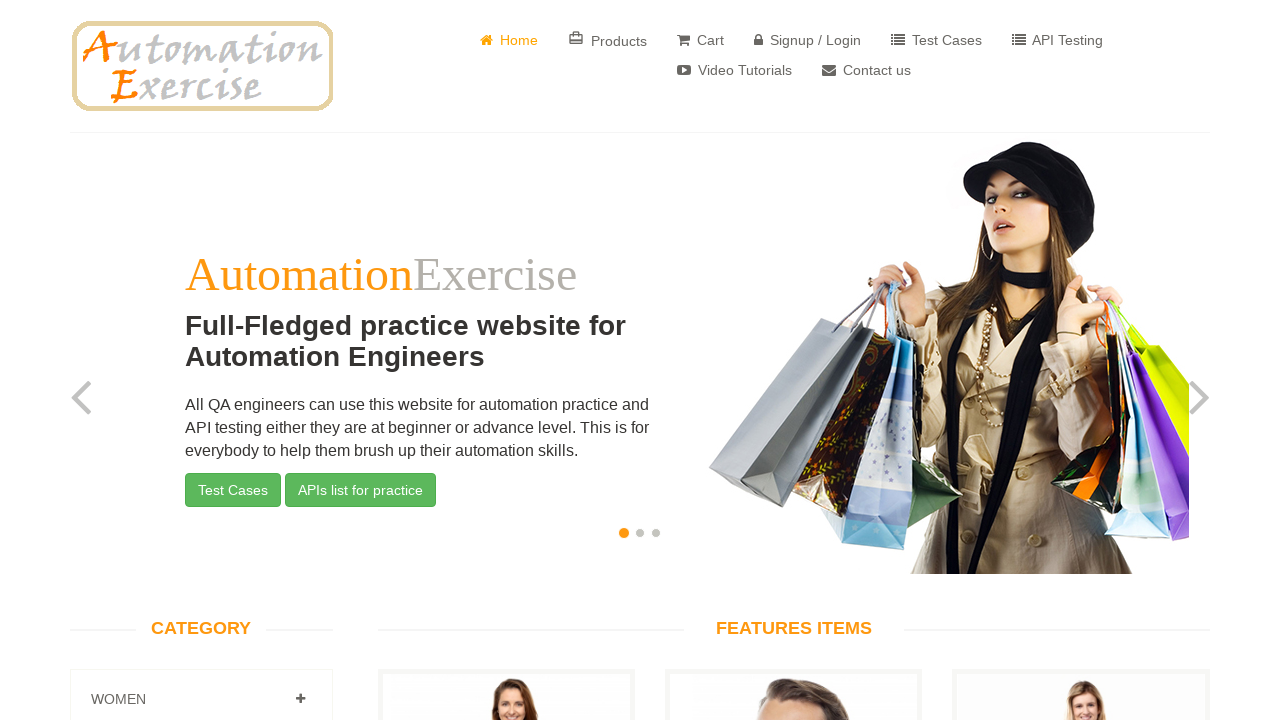

Waited for body element to load on home page
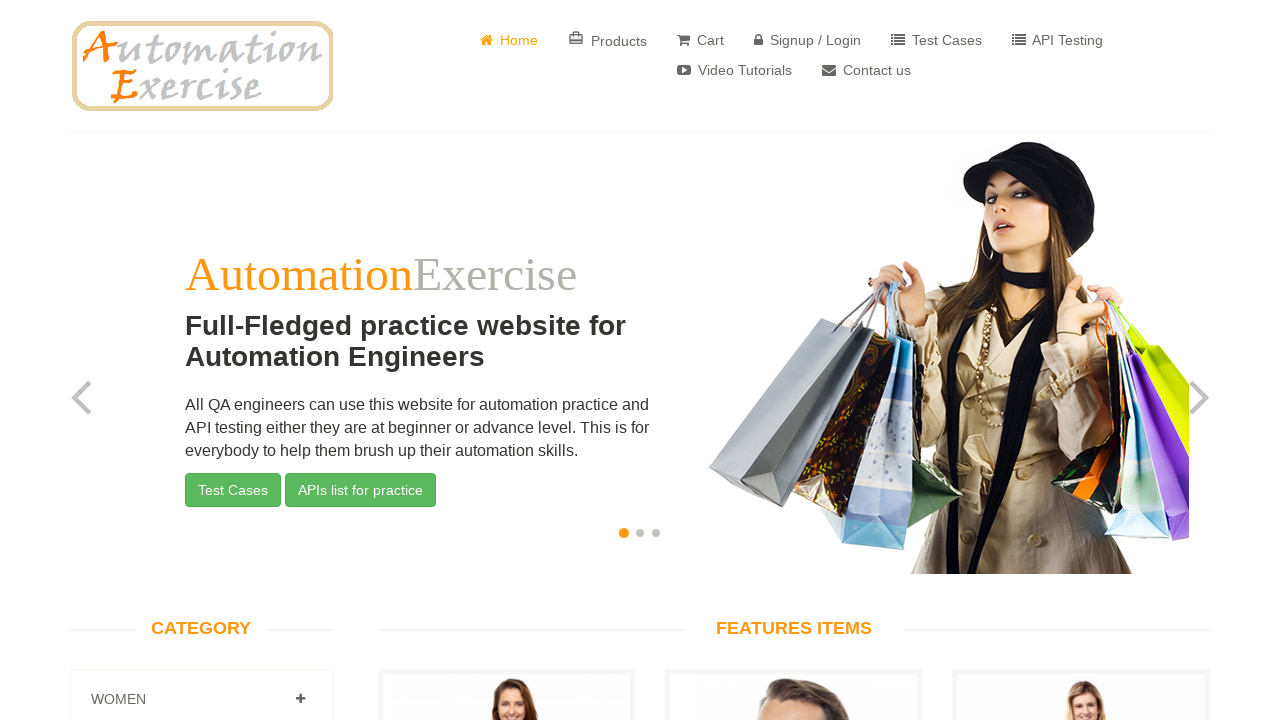

Scrolled down to footer section
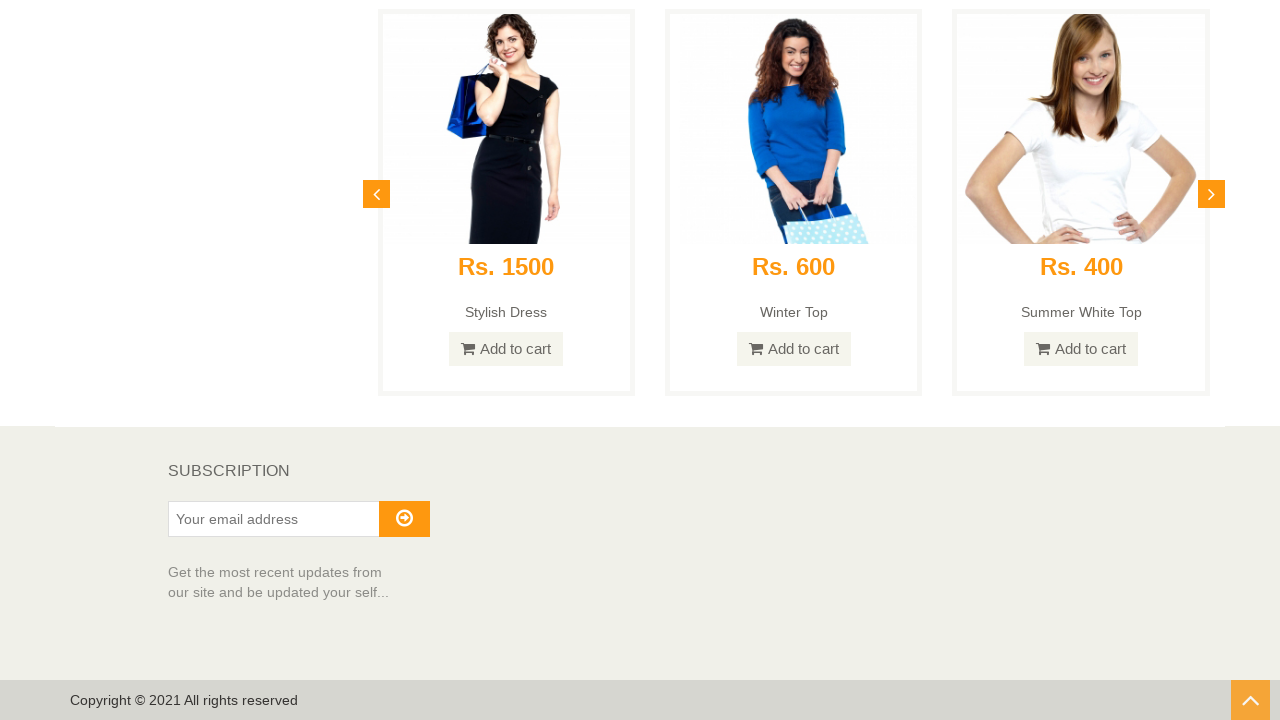

Verified SUBSCRIPTION text is visible in footer
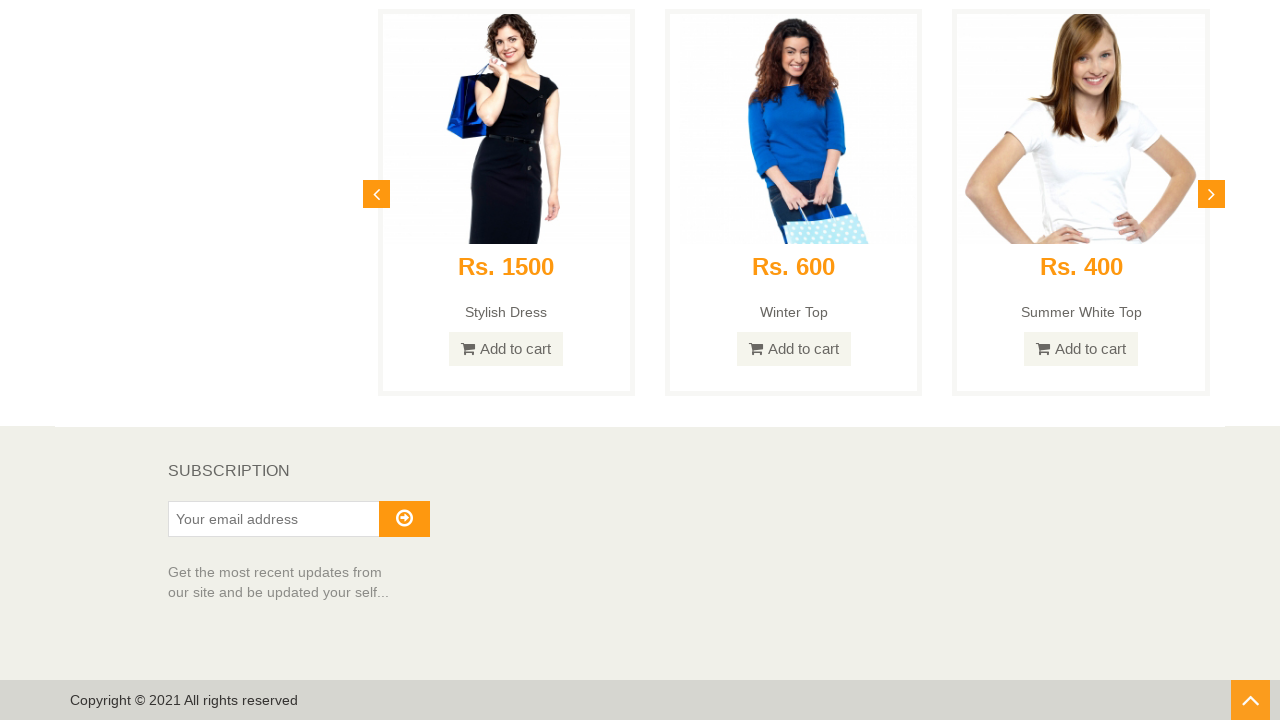

Entered email address 'marcus.chen42@example.com' in subscription field on #susbscribe_email
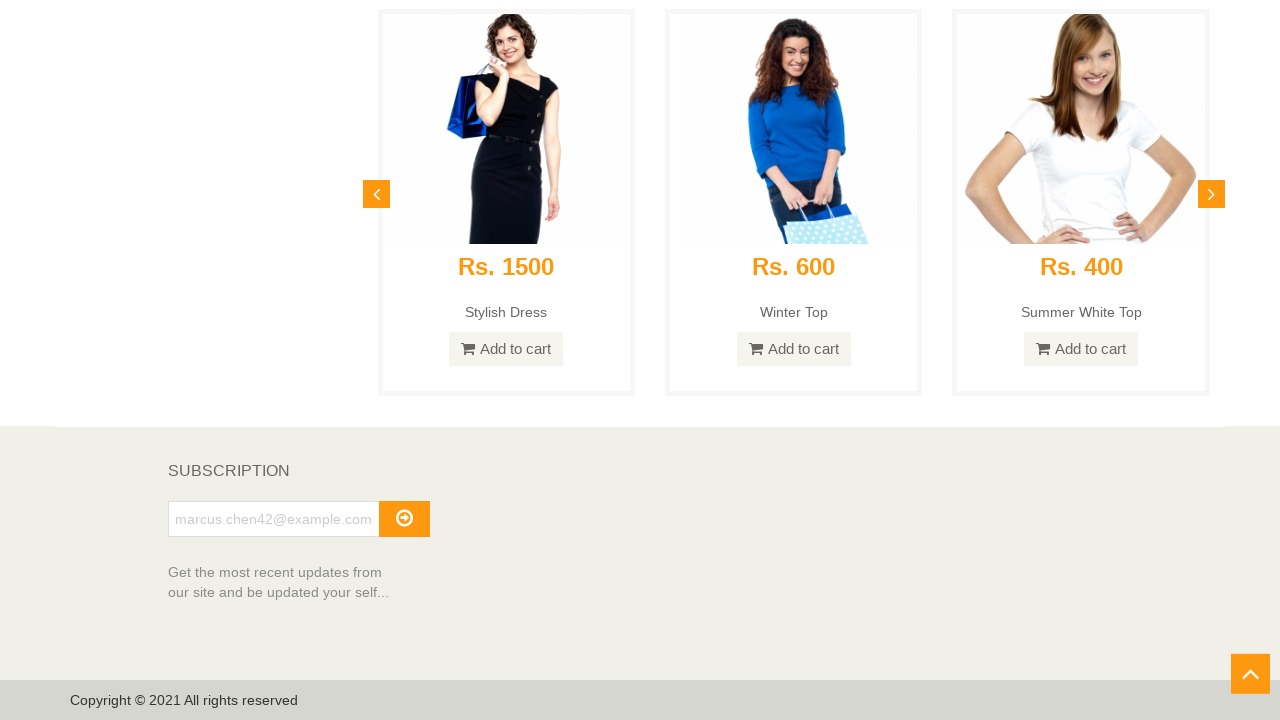

Clicked subscribe button at (404, 519) on #subscribe
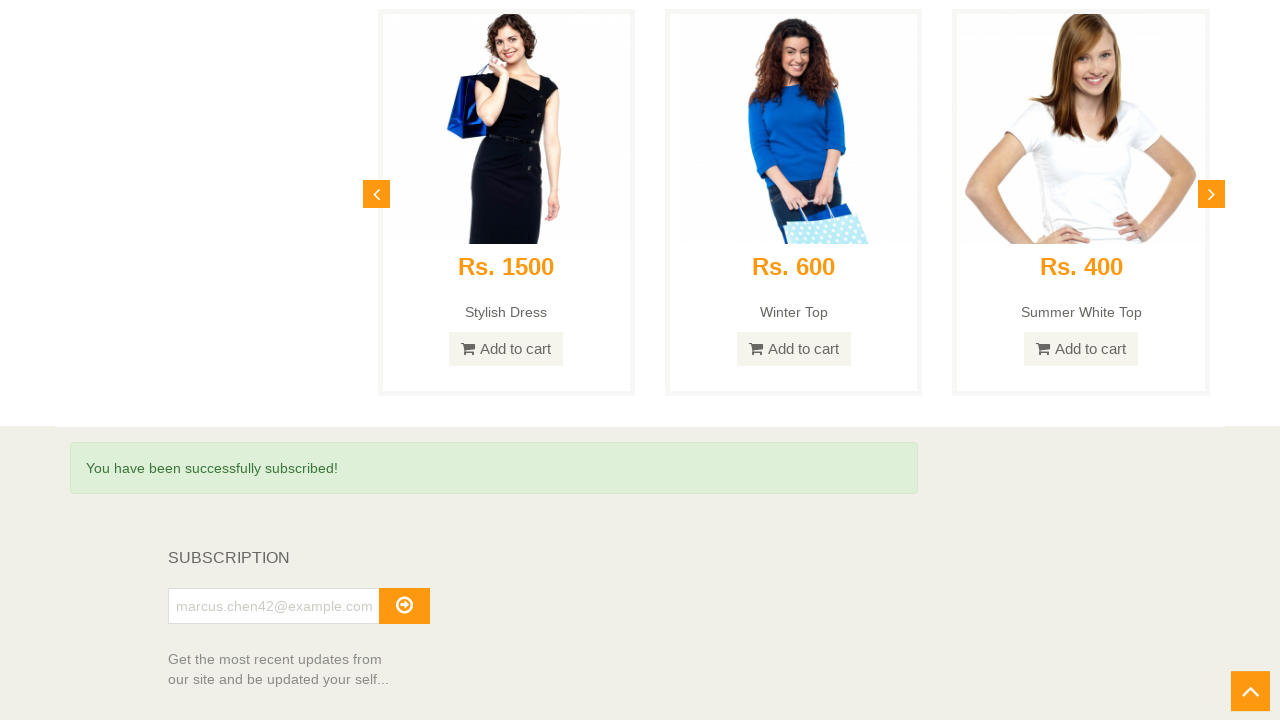

Verified success message 'You have been successfully subscribed!' appeared
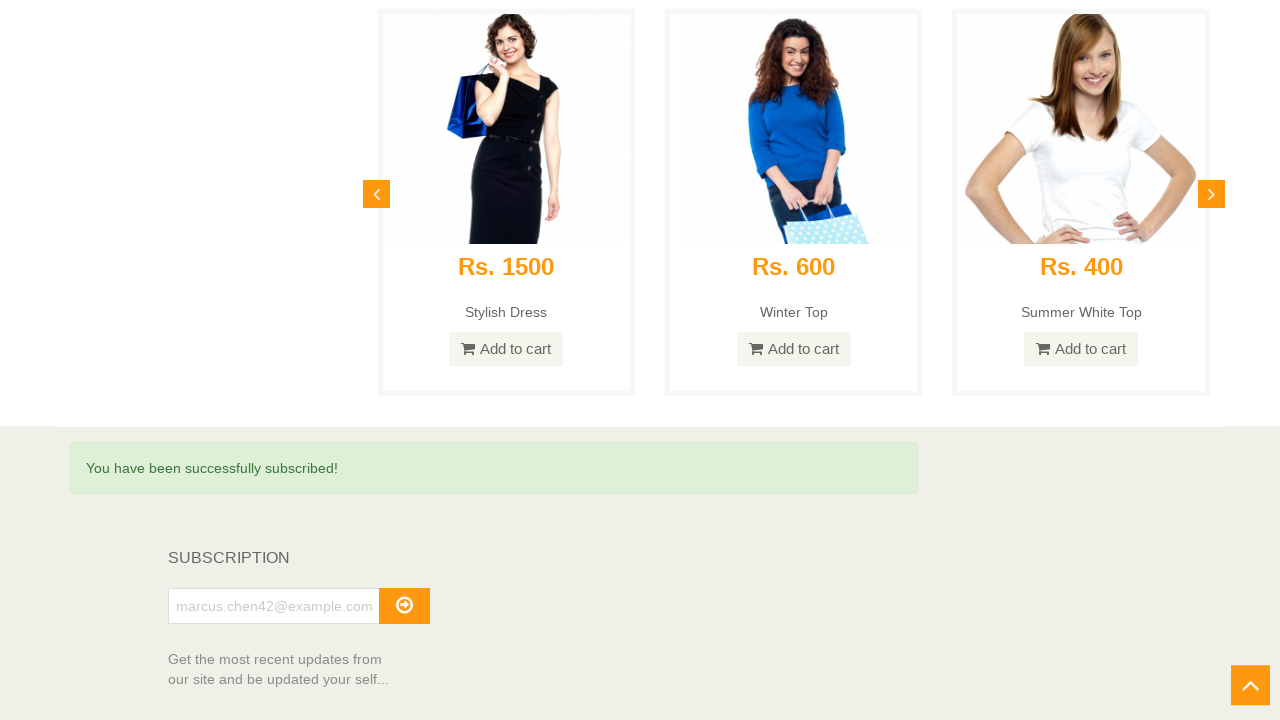

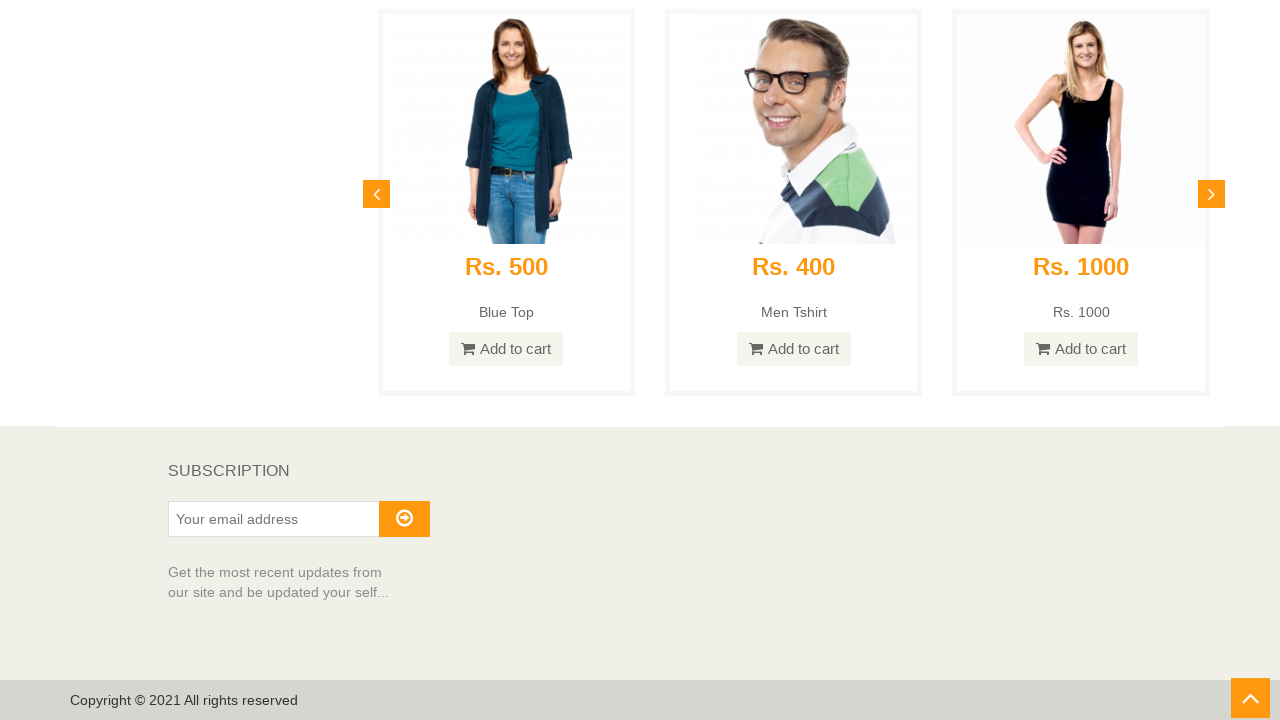